Tests that the page title is correctly set to "Whack-a-Mole Game".

Starting URL: https://shahriar-nehal.github.io/SWE/

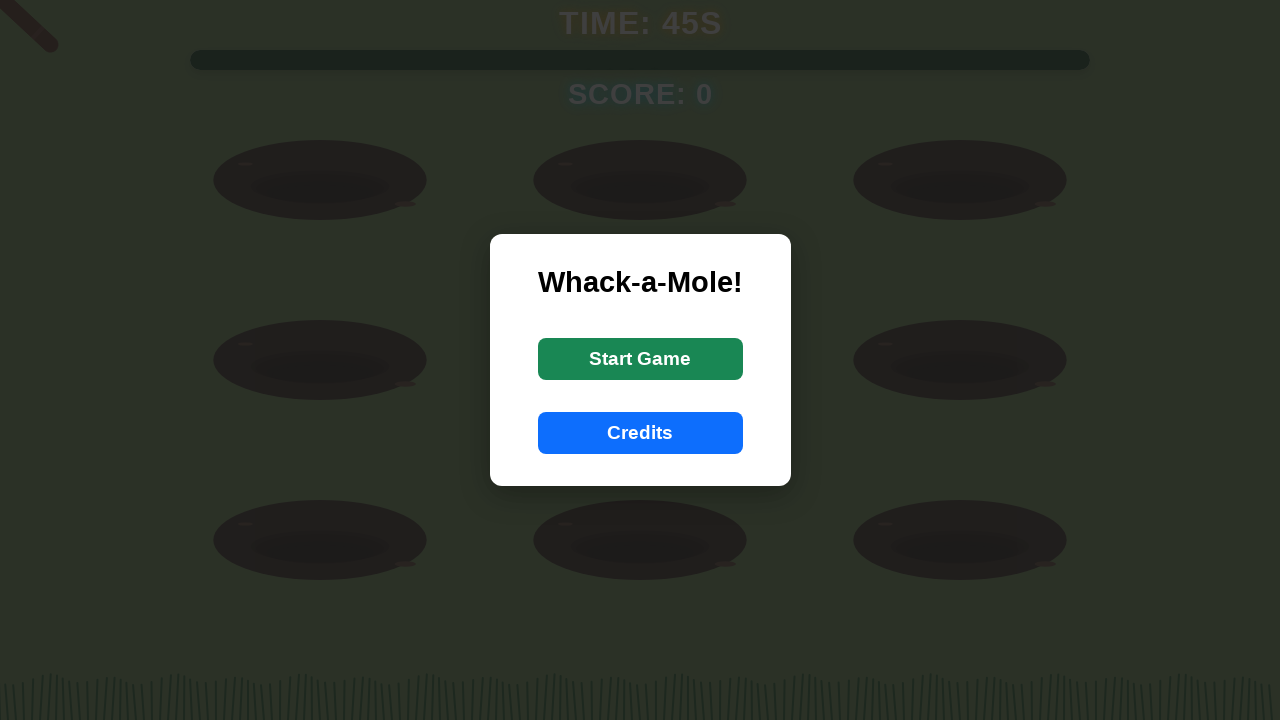

Navigated to Whack-a-Mole Game URL
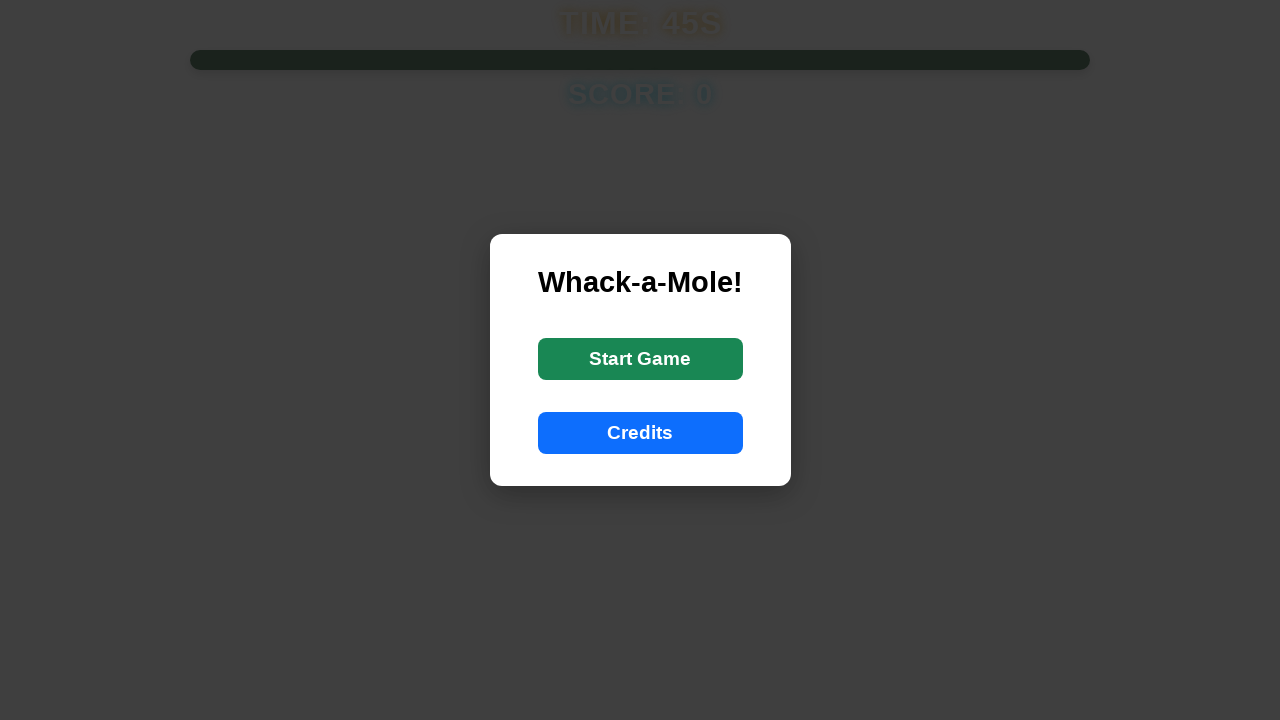

Verified page title is 'Whack-a-Mole Game'
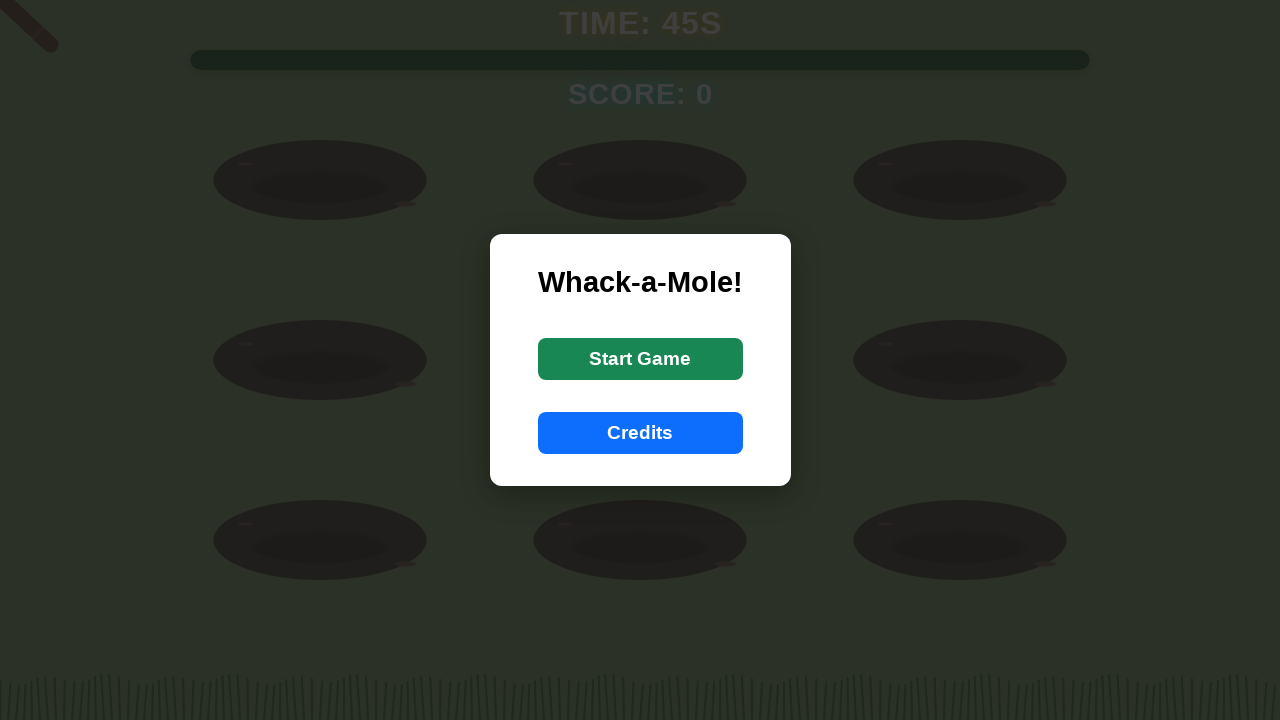

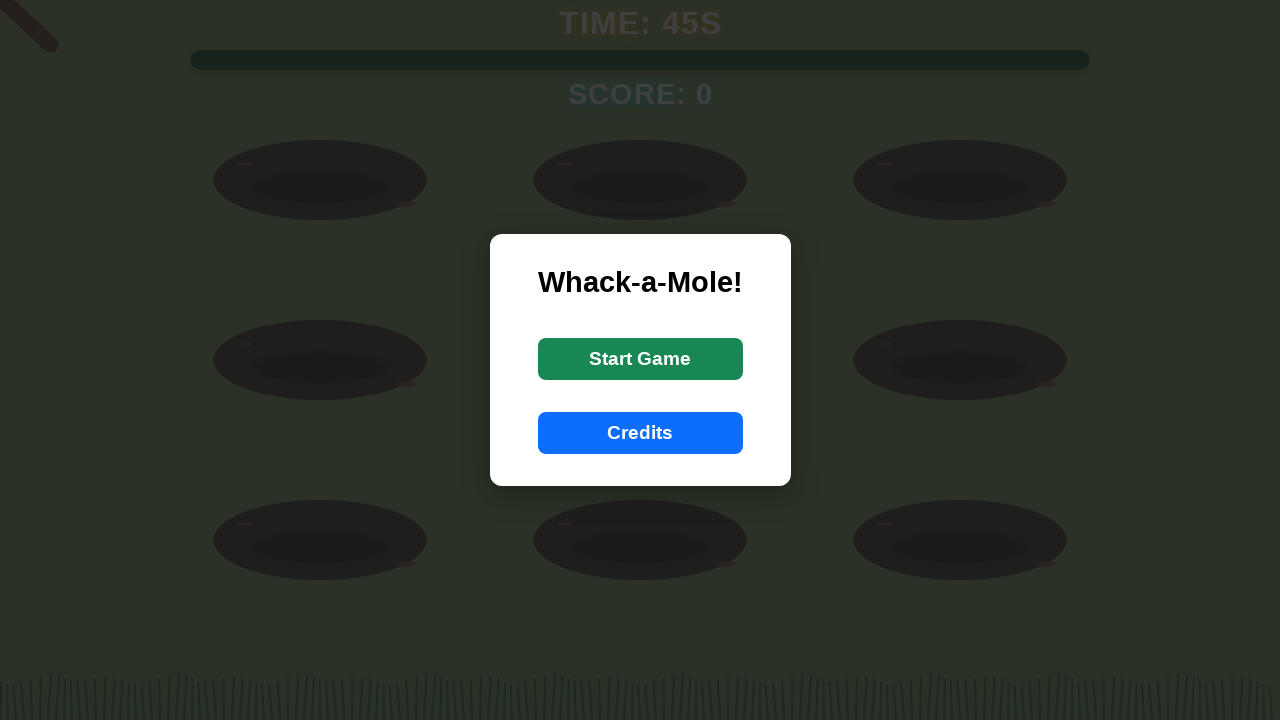